Tests marking all items as completed using the toggle all checkbox after creating 3 todos

Starting URL: https://demo.playwright.dev/todomvc

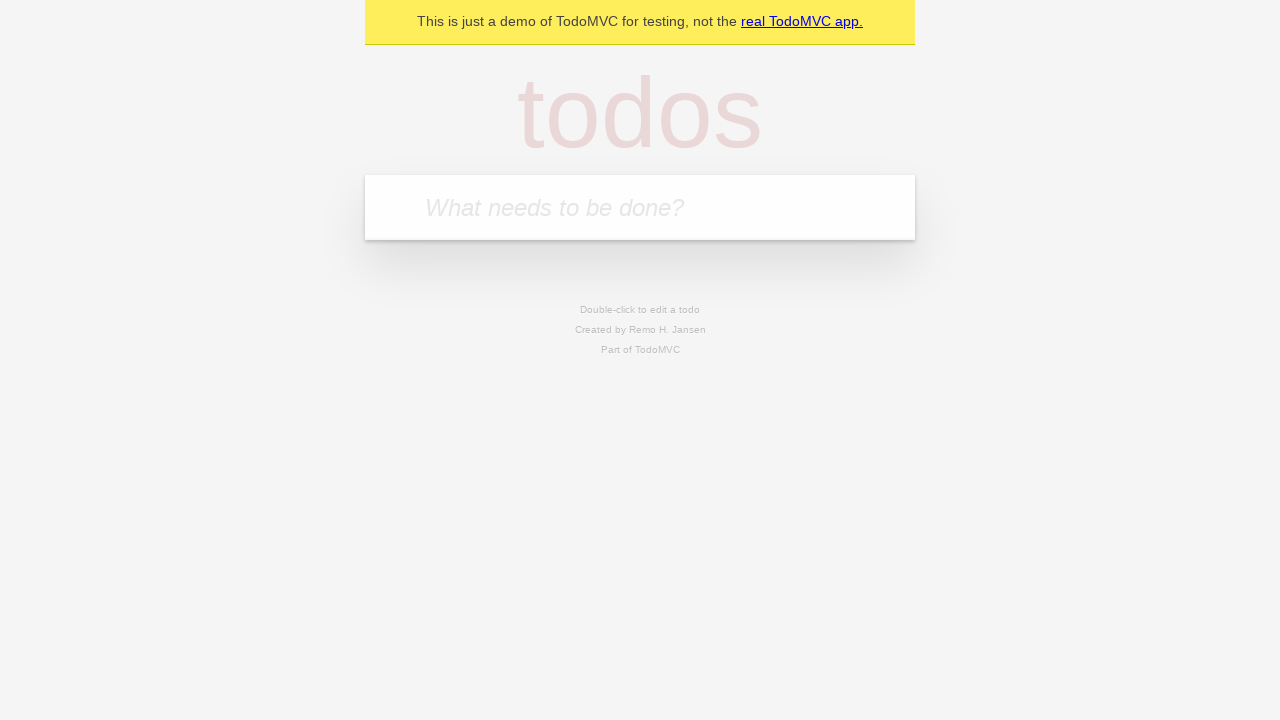

Filled todo input with 'buy some cheese' on internal:attr=[placeholder="What needs to be done?"i]
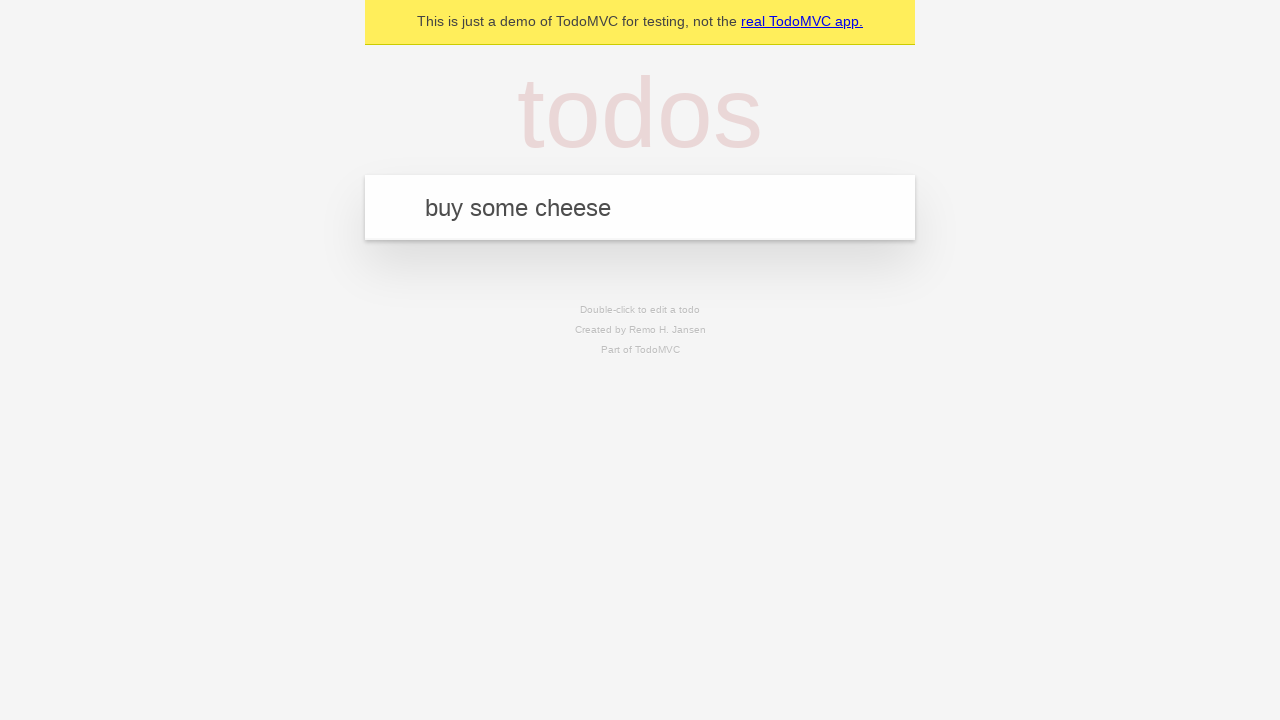

Pressed Enter to create first todo item on internal:attr=[placeholder="What needs to be done?"i]
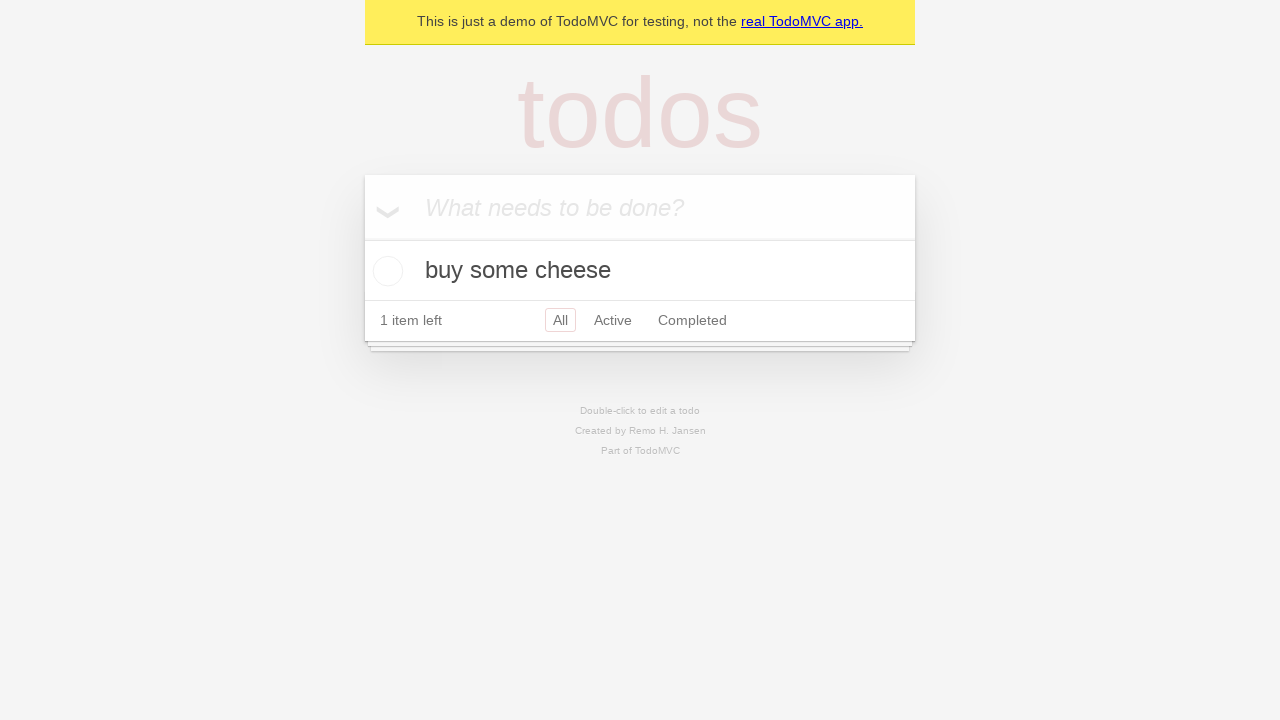

Filled todo input with 'feed the cat' on internal:attr=[placeholder="What needs to be done?"i]
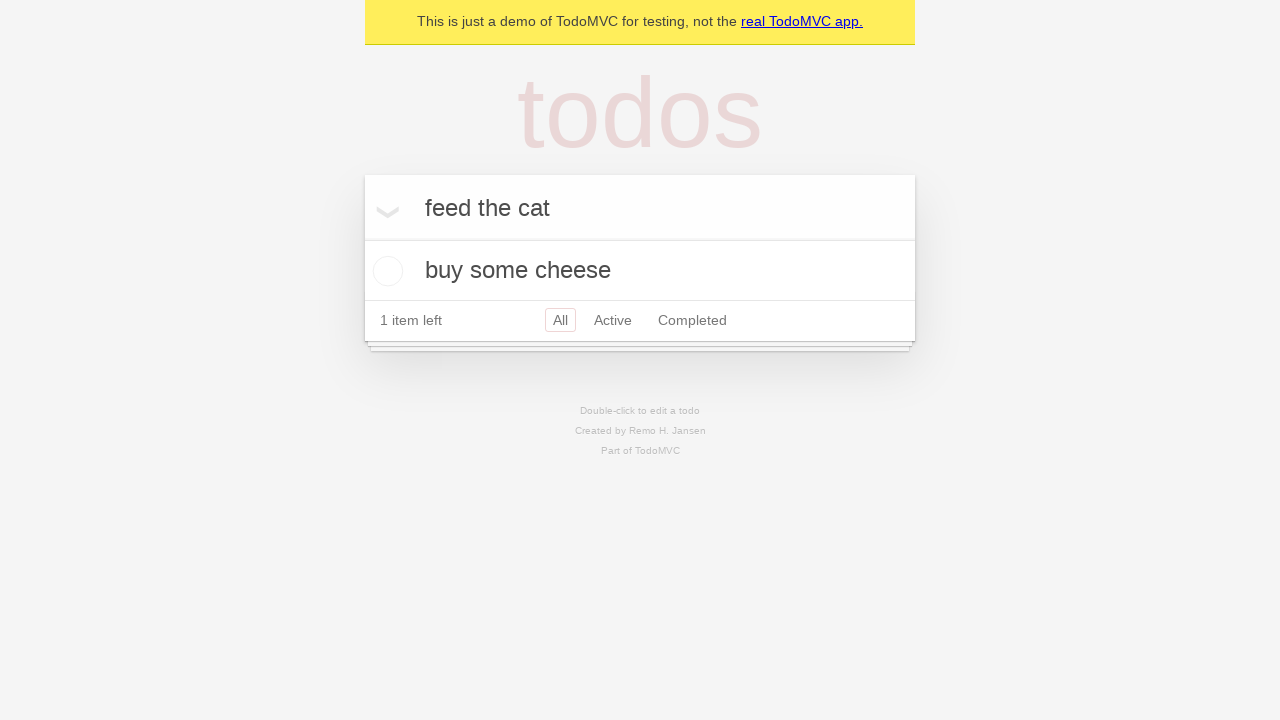

Pressed Enter to create second todo item on internal:attr=[placeholder="What needs to be done?"i]
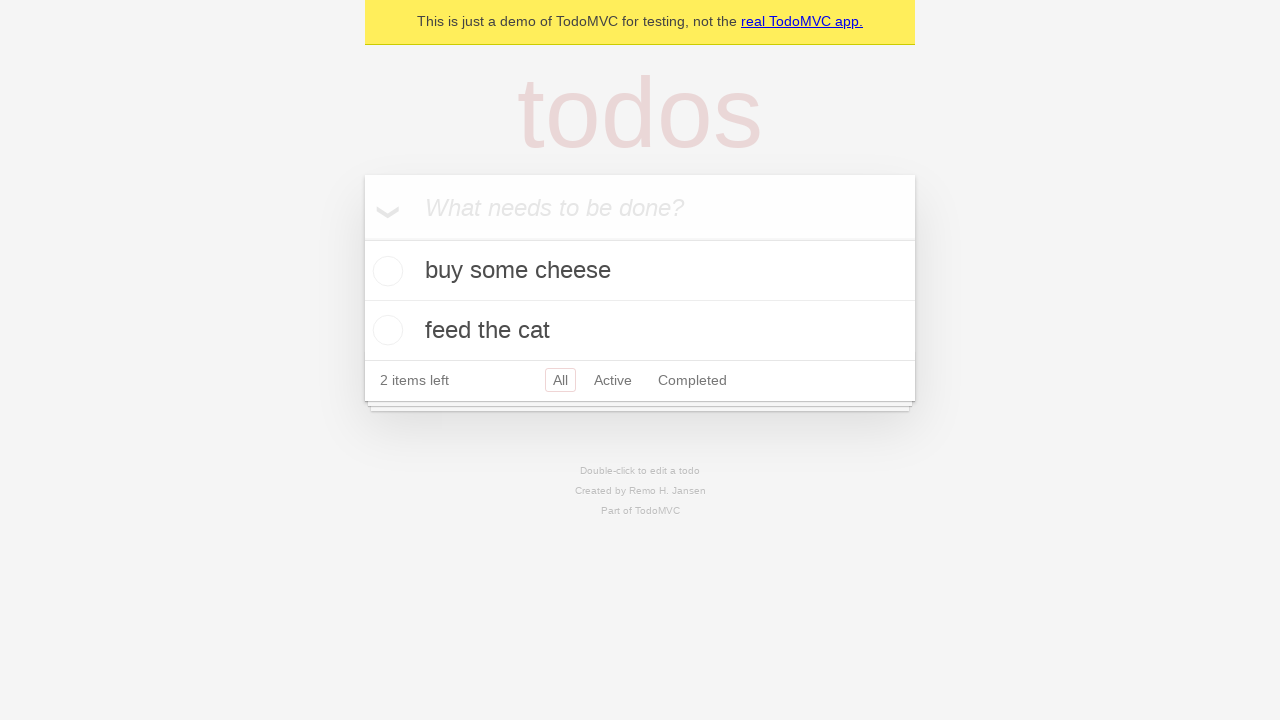

Filled todo input with 'book a doctors appointment' on internal:attr=[placeholder="What needs to be done?"i]
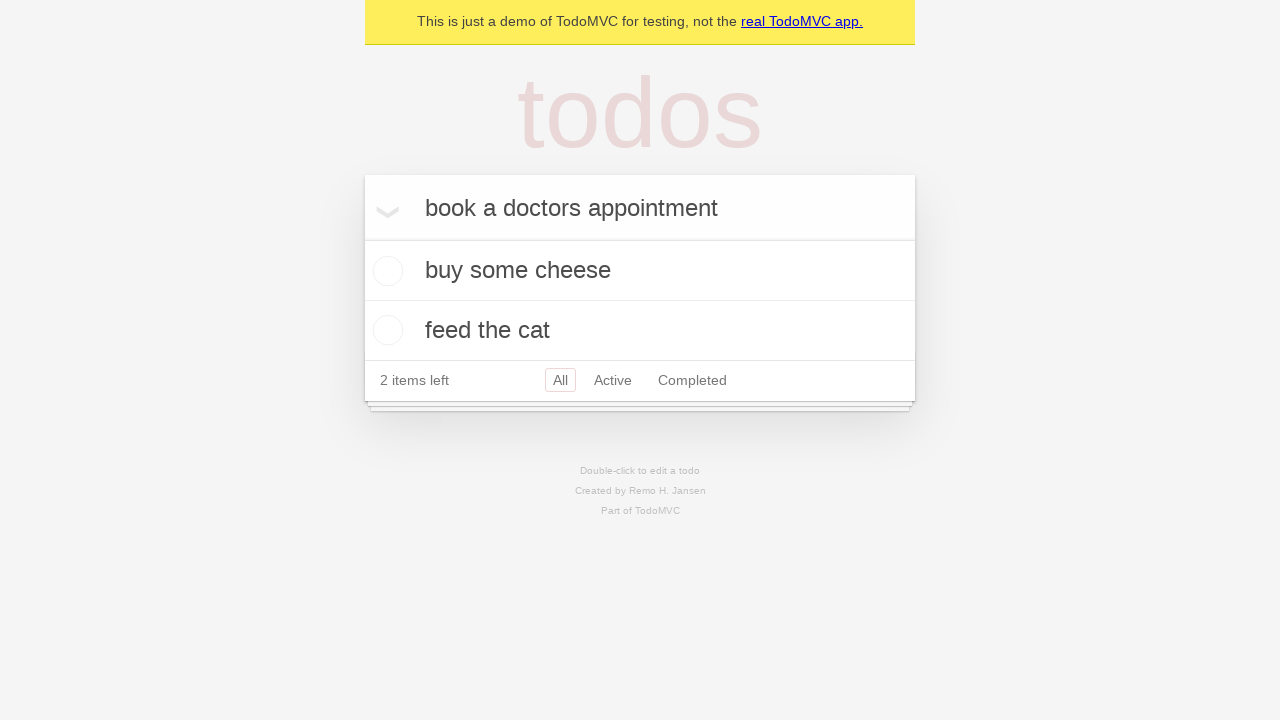

Pressed Enter to create third todo item on internal:attr=[placeholder="What needs to be done?"i]
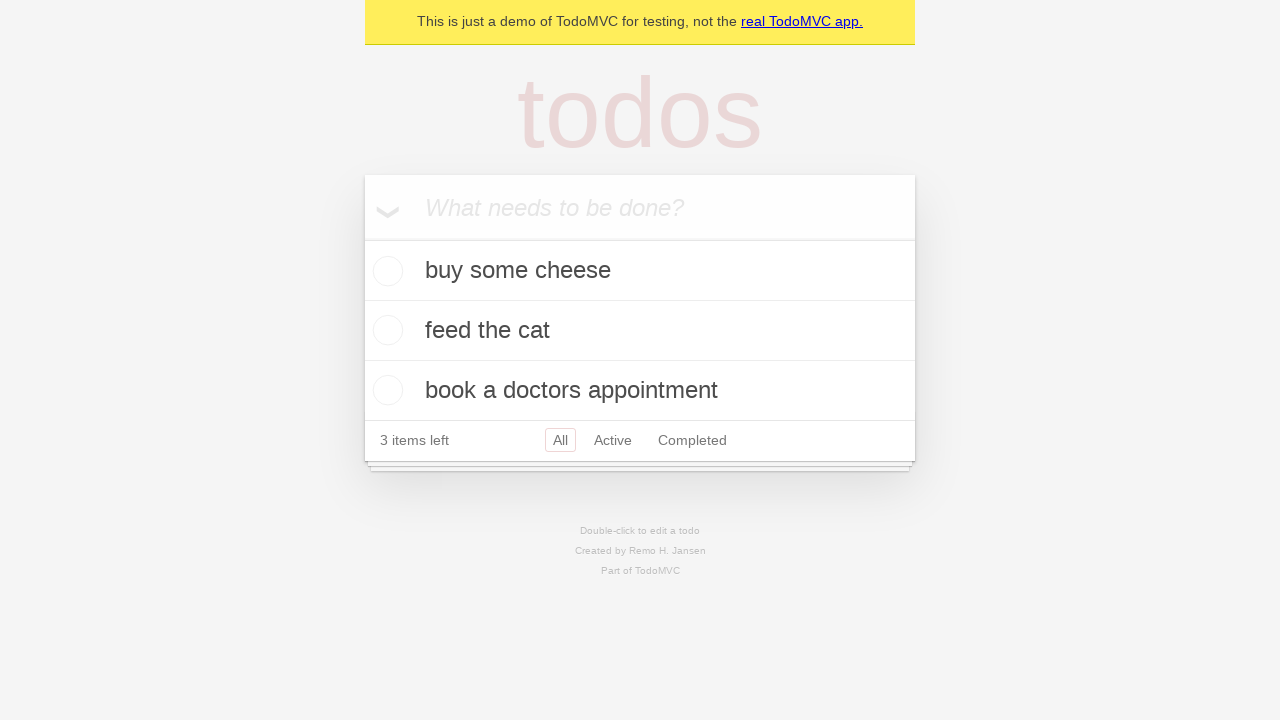

Clicked 'Mark all as complete' checkbox at (362, 238) on internal:label="Mark all as complete"i
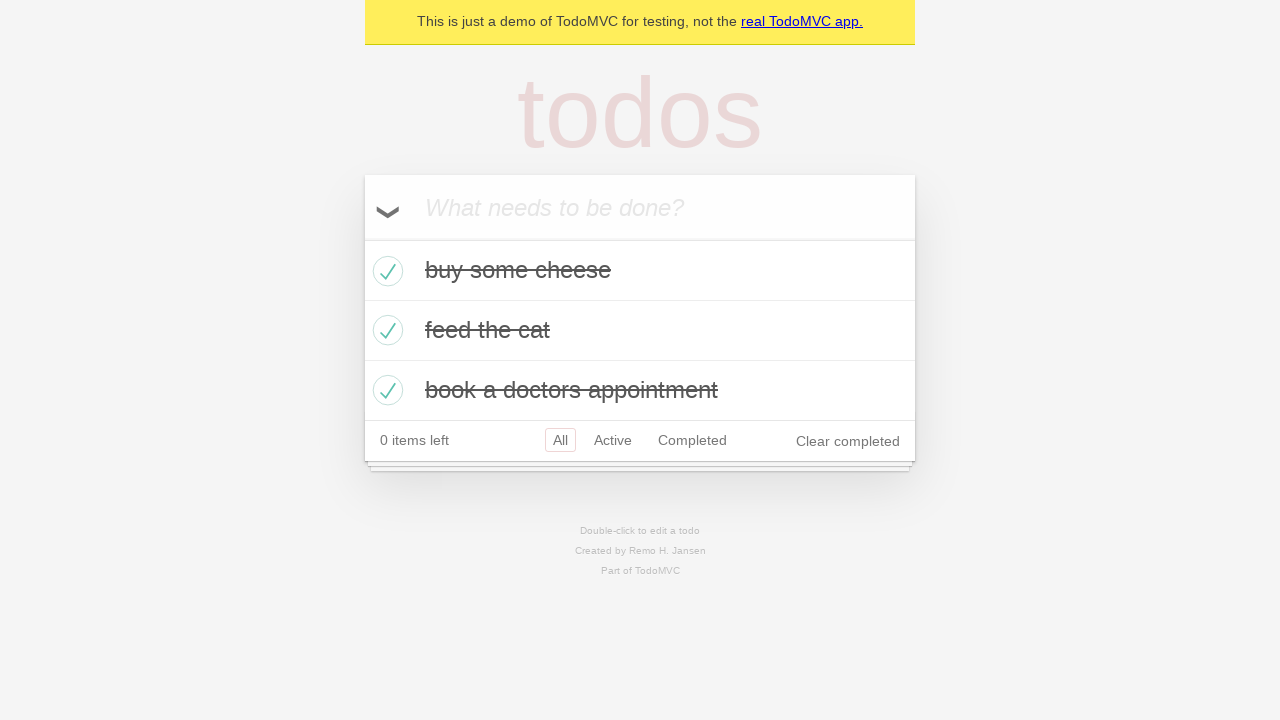

Waited for todo items to be marked with completed class
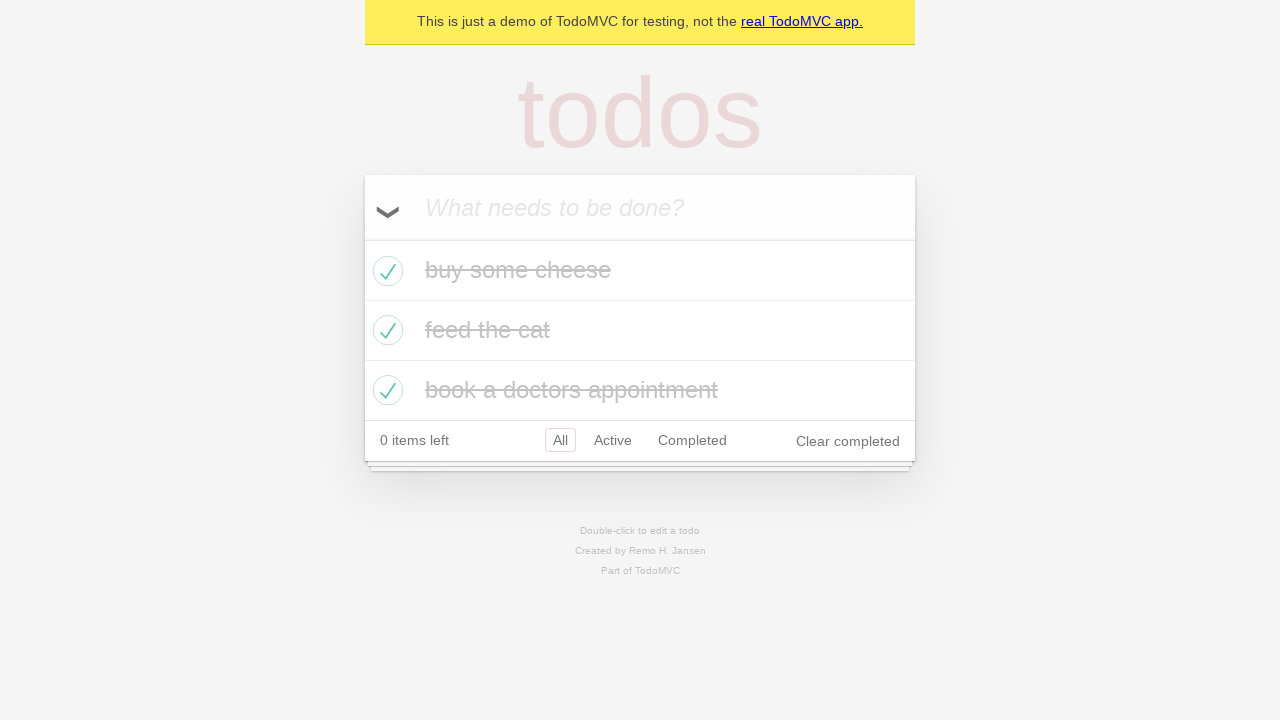

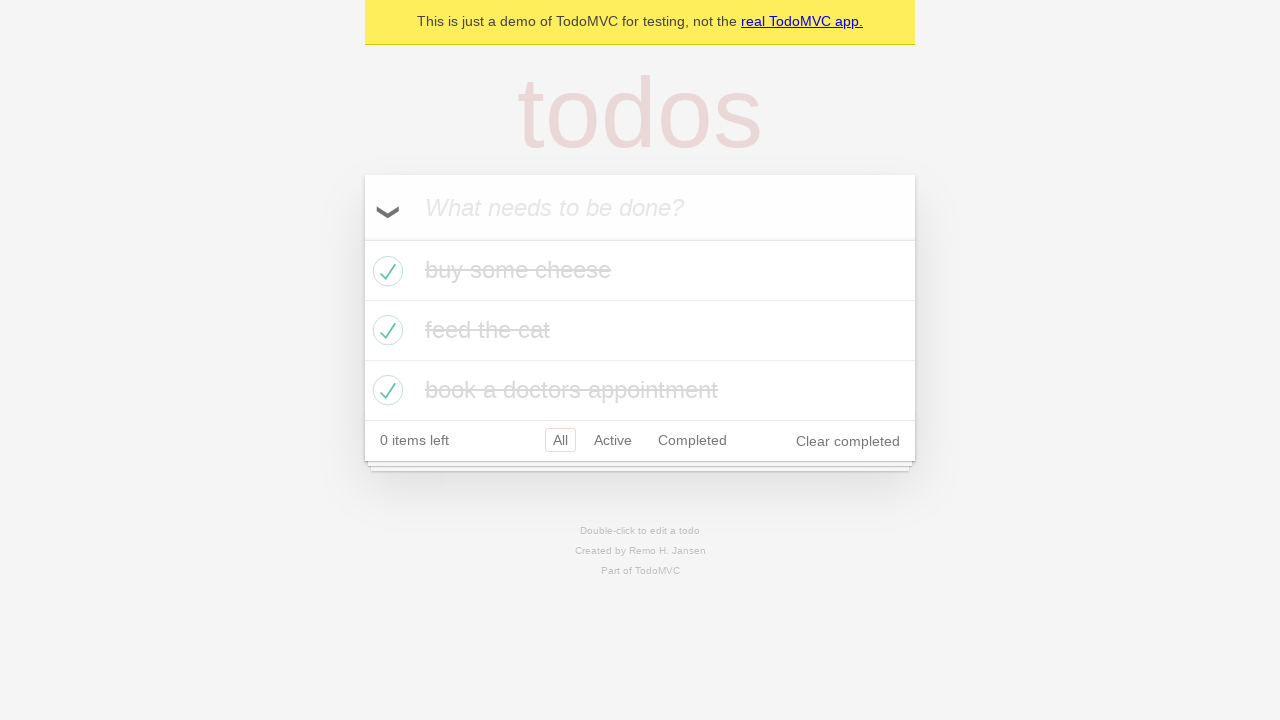